Tests browser alert functionality by clicking a button that triggers an alert popup and then accepting the alert

Starting URL: https://demoqa.com/alerts

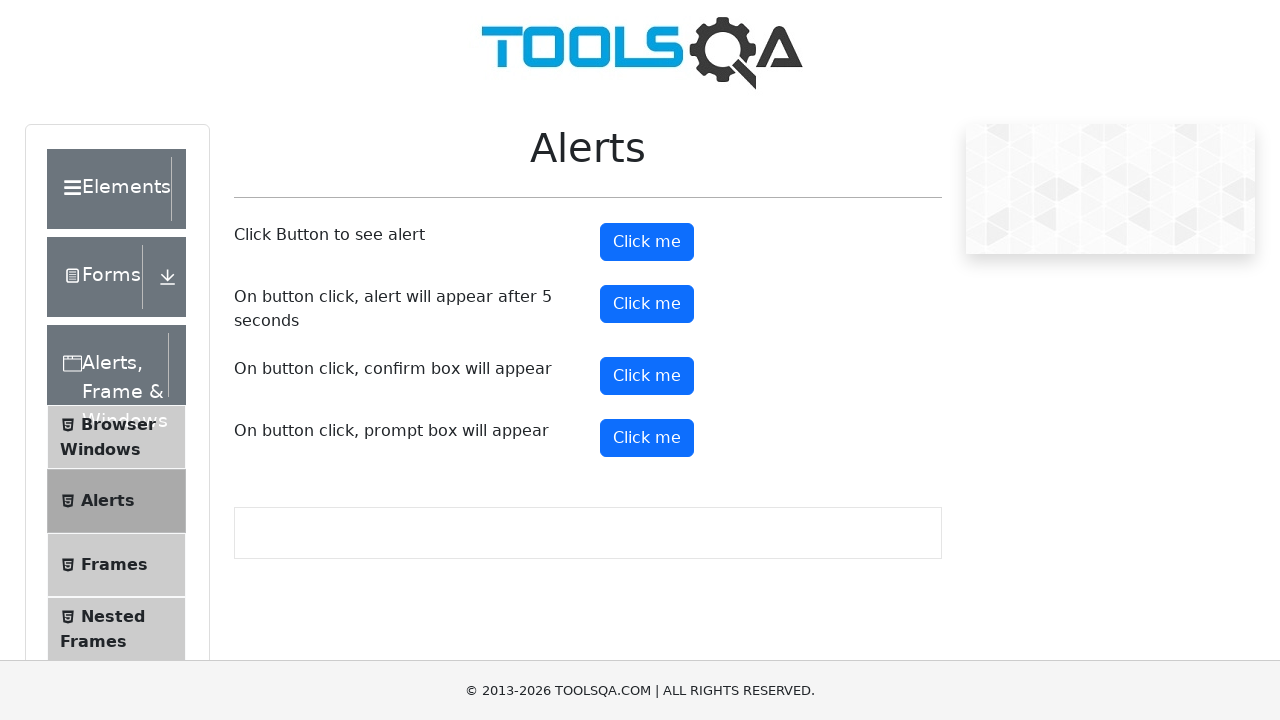

Set up dialog handler to accept alerts
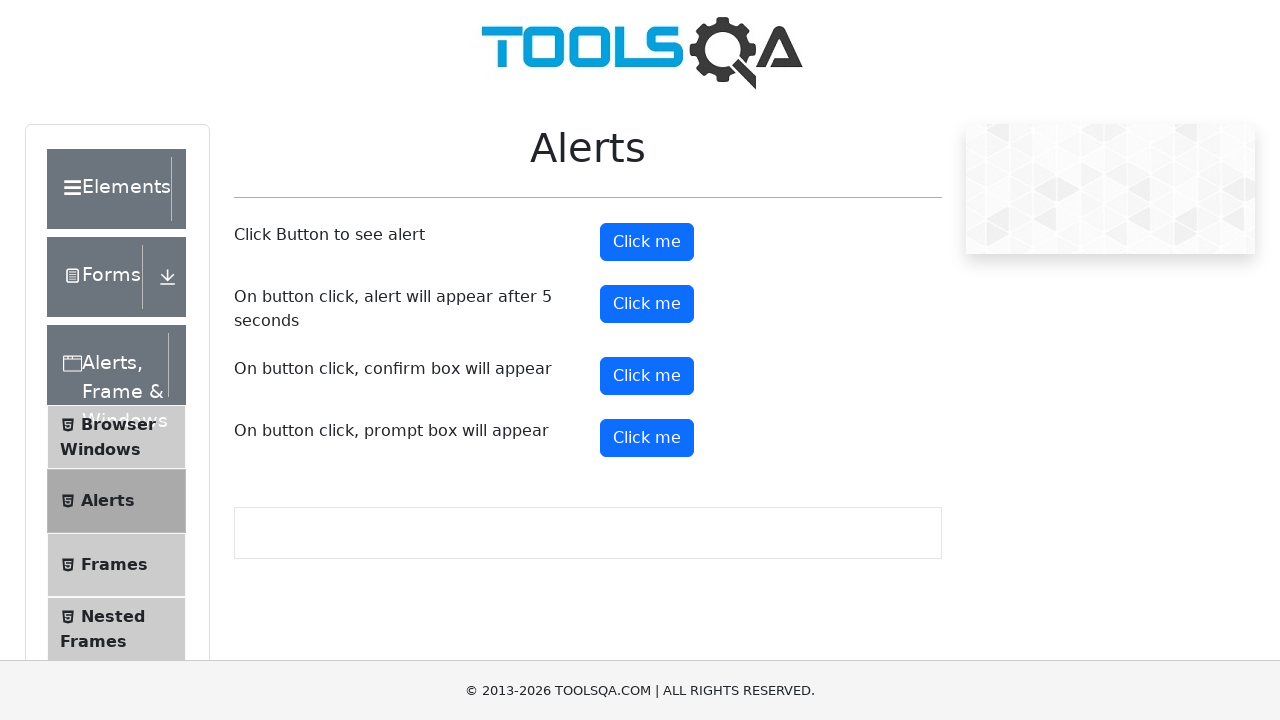

Clicked alert button to trigger alert popup at (647, 242) on button#alertButton
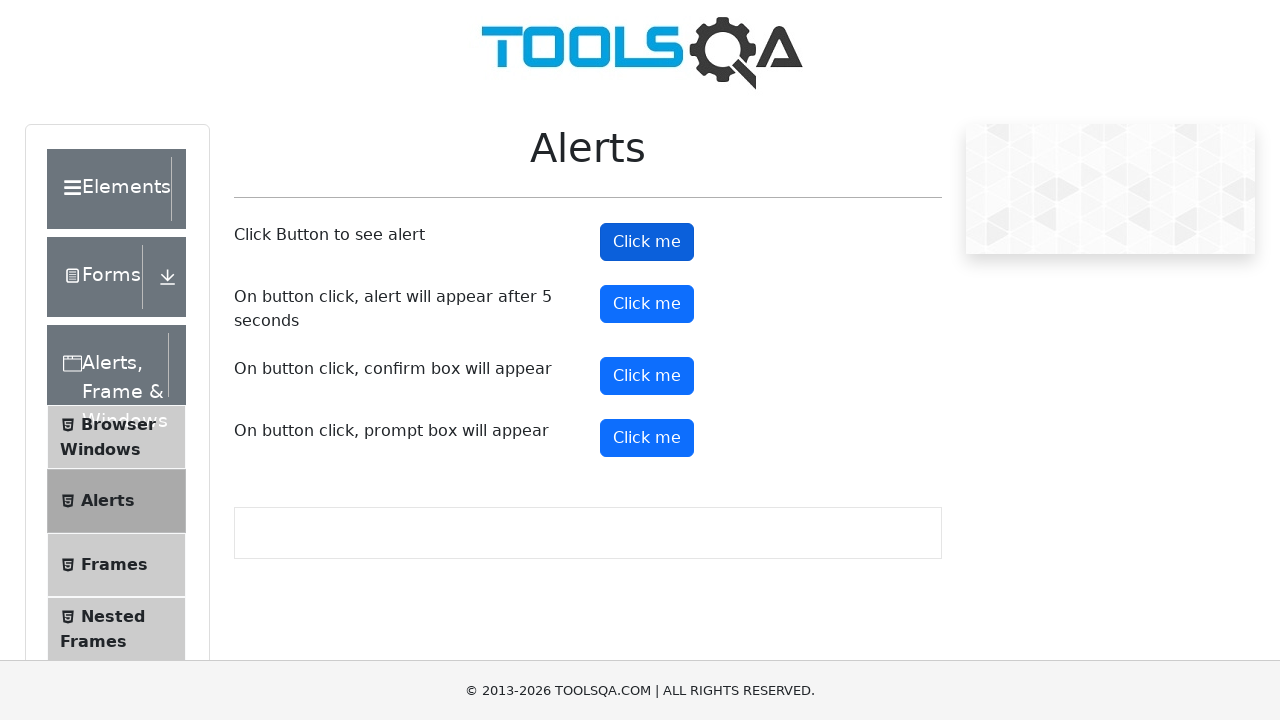

Waited for alert to be handled
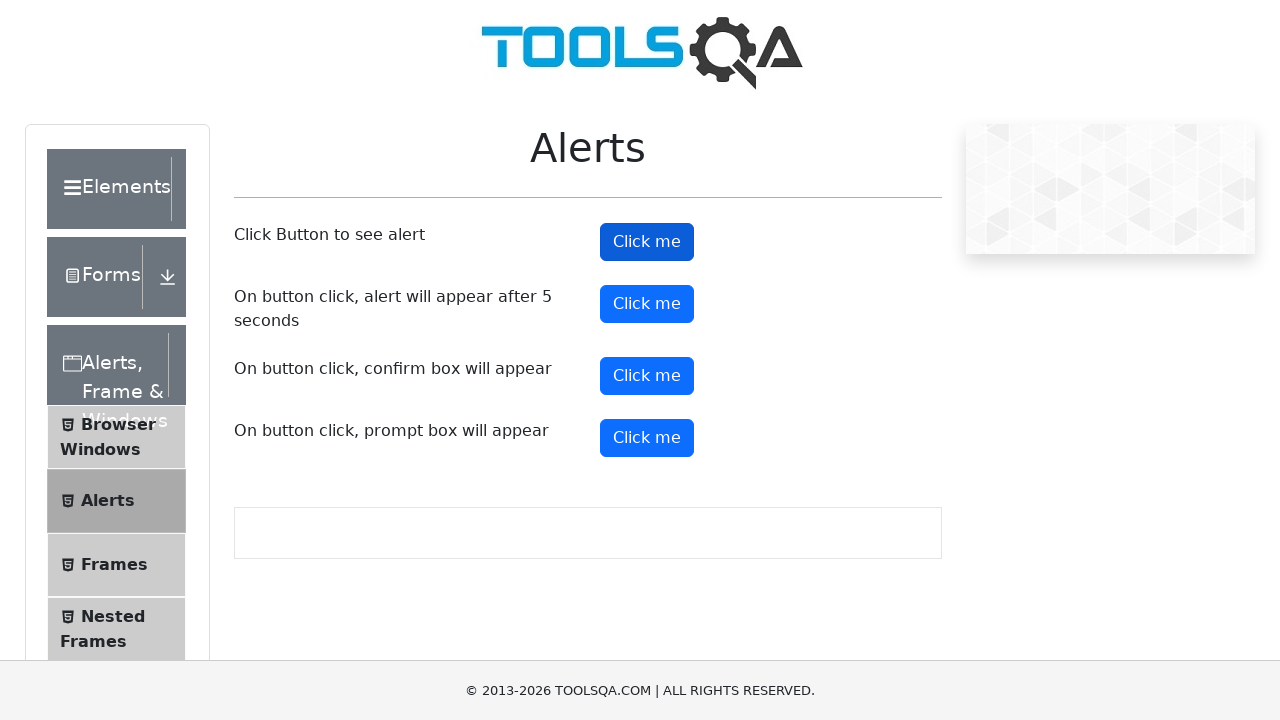

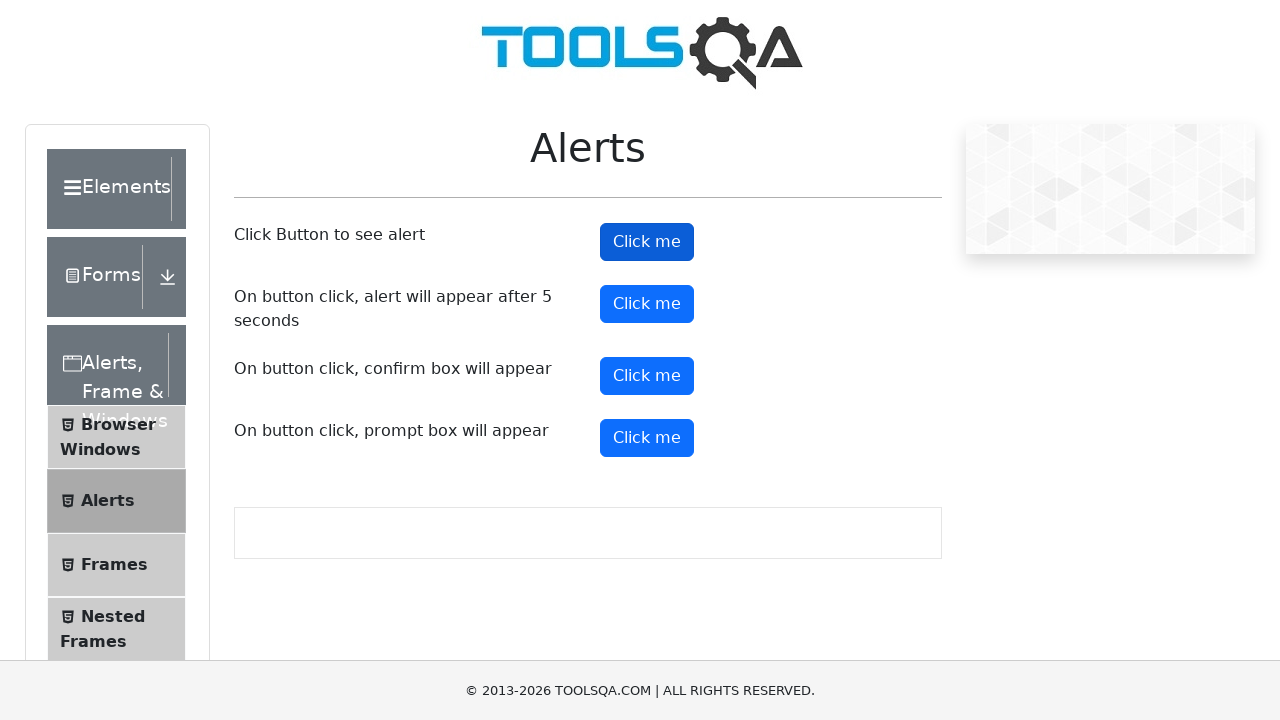